Reads two numbers from the page, adds them together, and enters the sum

Starting URL: https://obstaclecourse.tricentis.com/Obstacles/78264

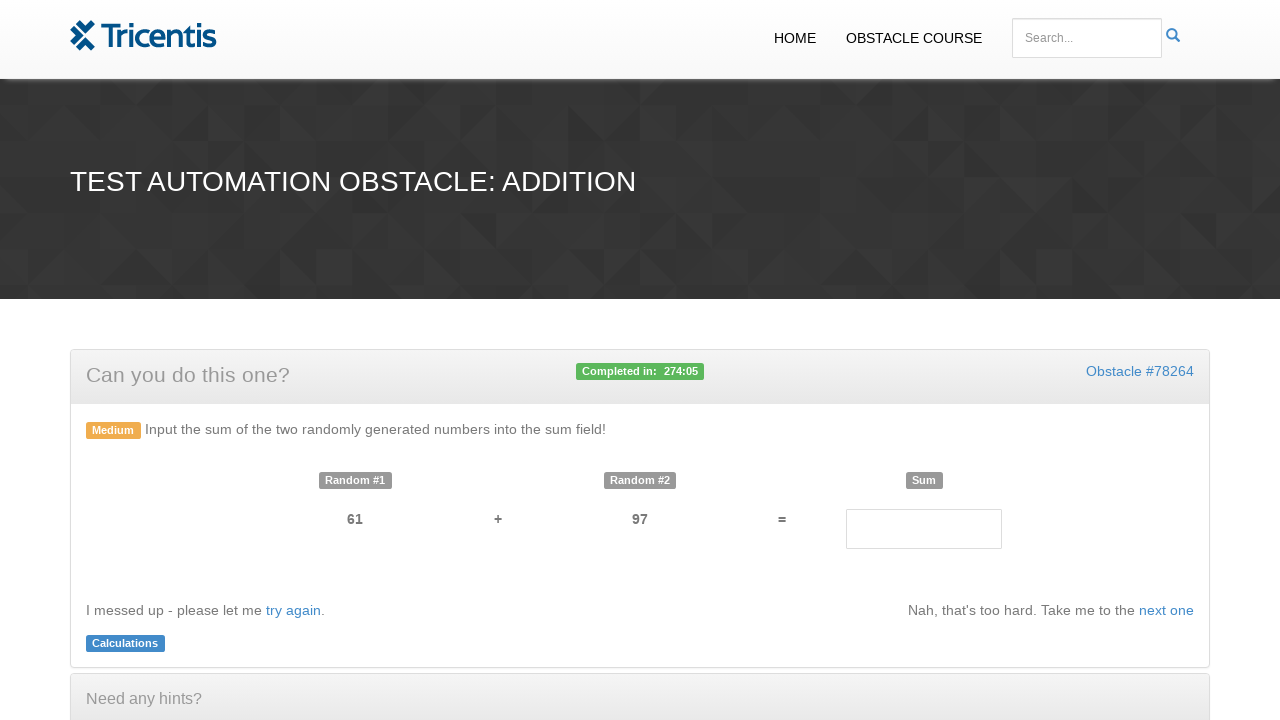

Navigated to addition obstacle course page
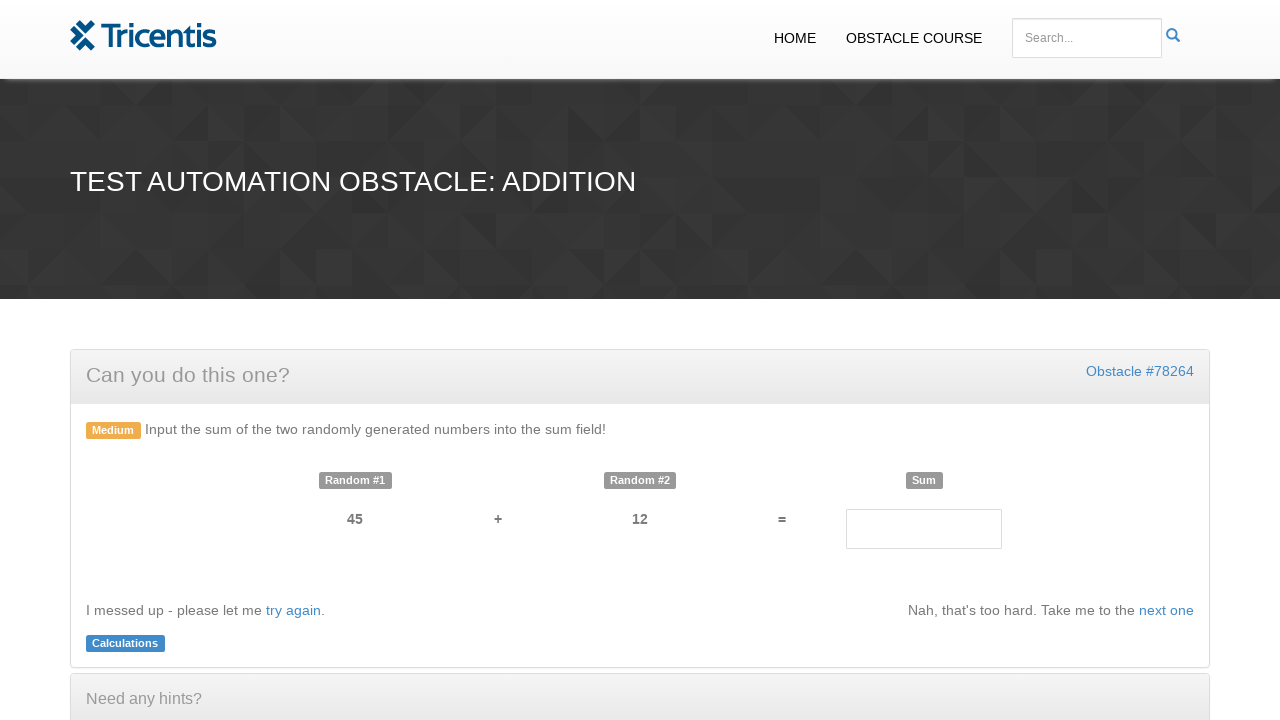

Read first number from page
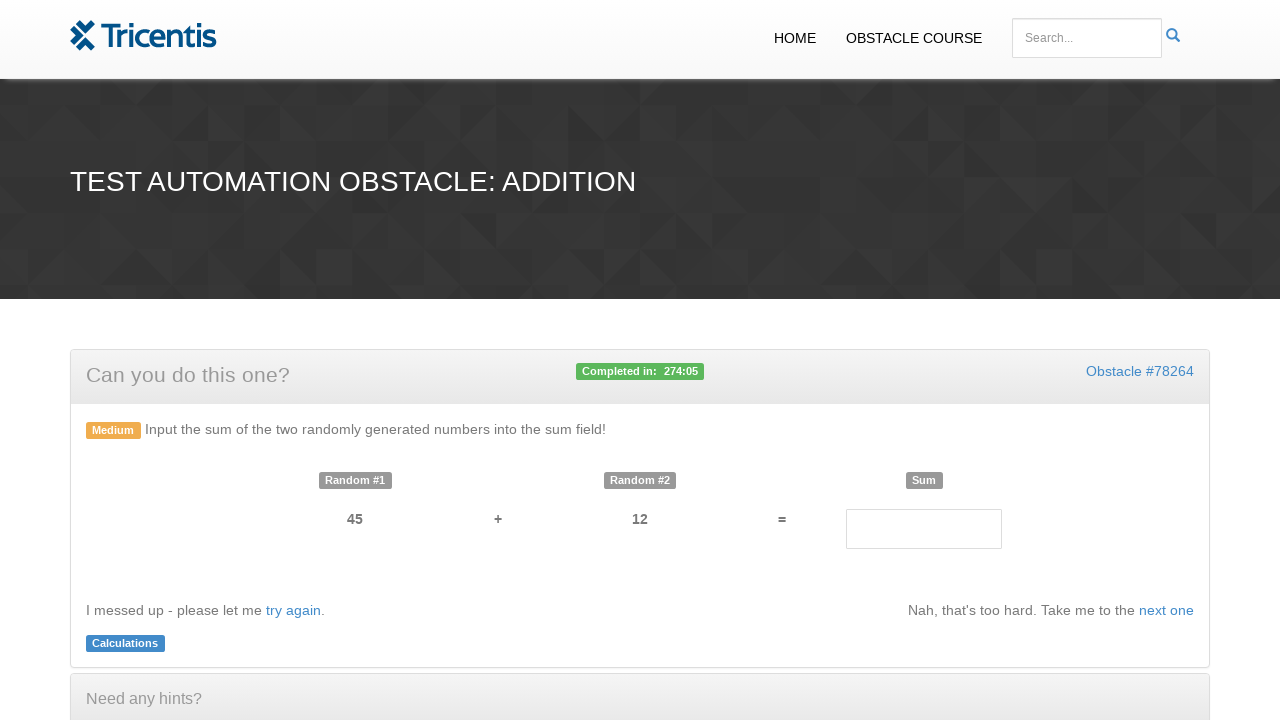

Read second number from page
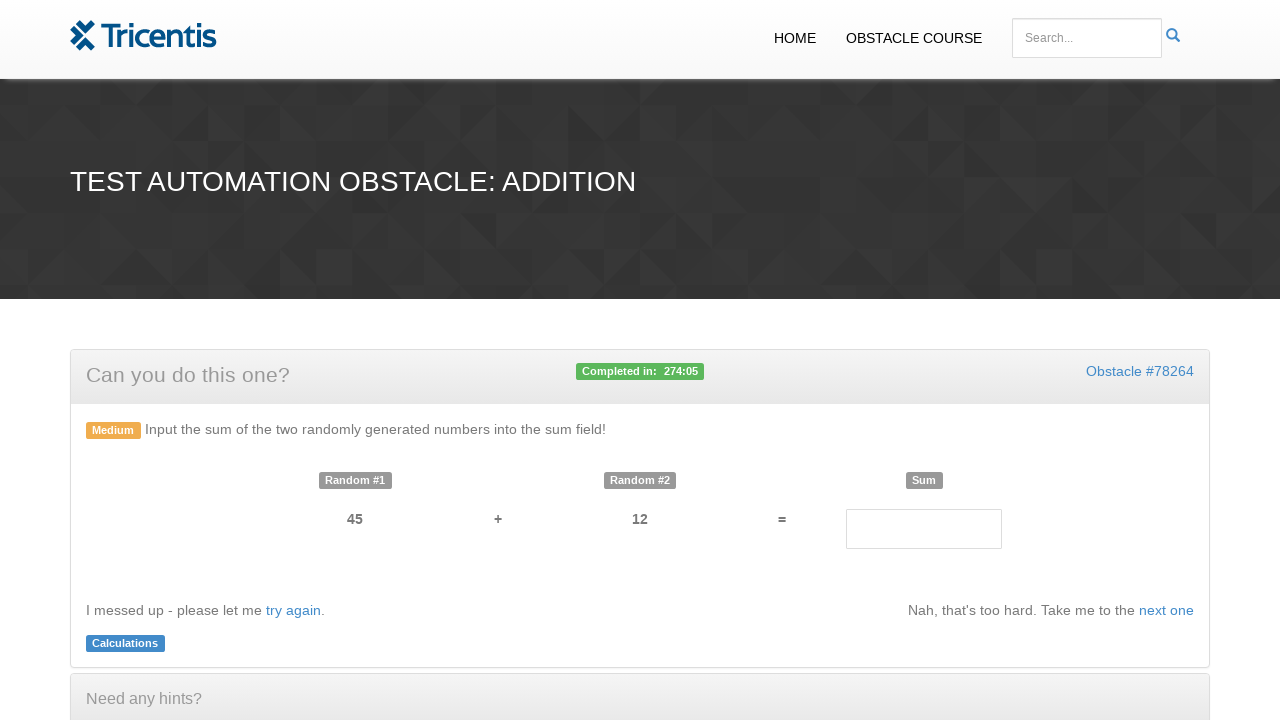

Calculated sum: 45 + 12 = 57
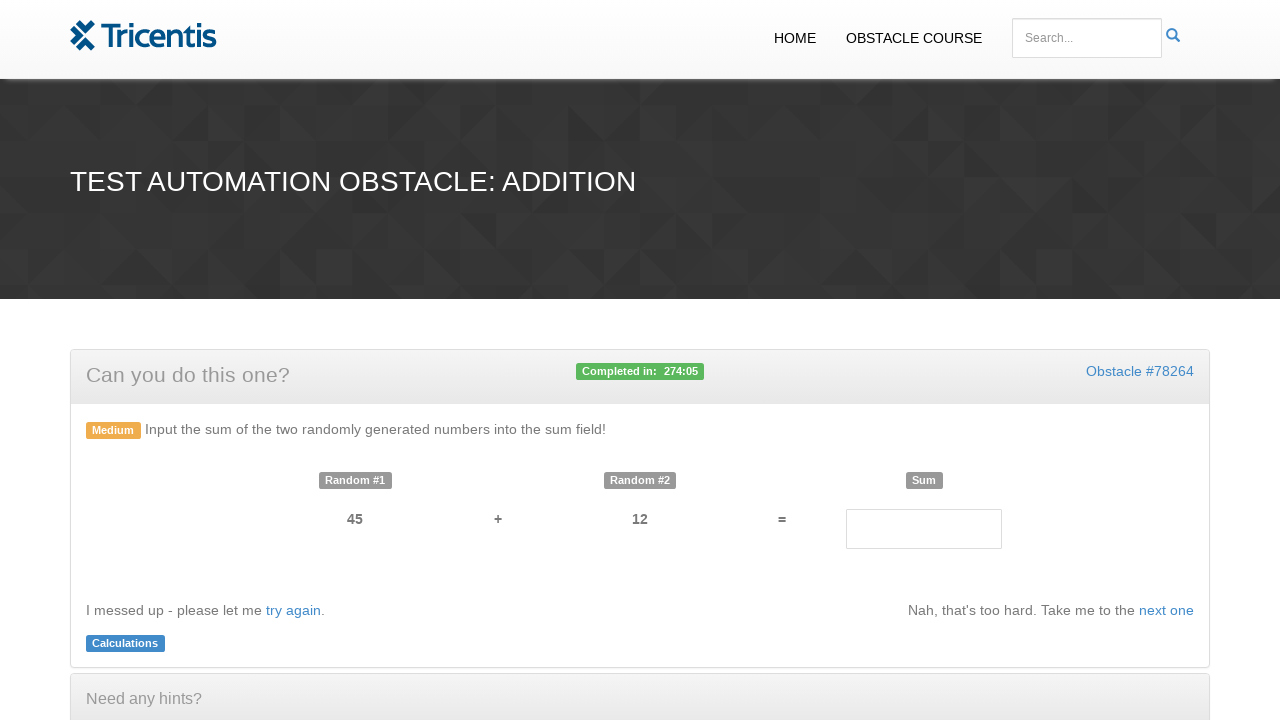

Entered sum 57 into result field on #result
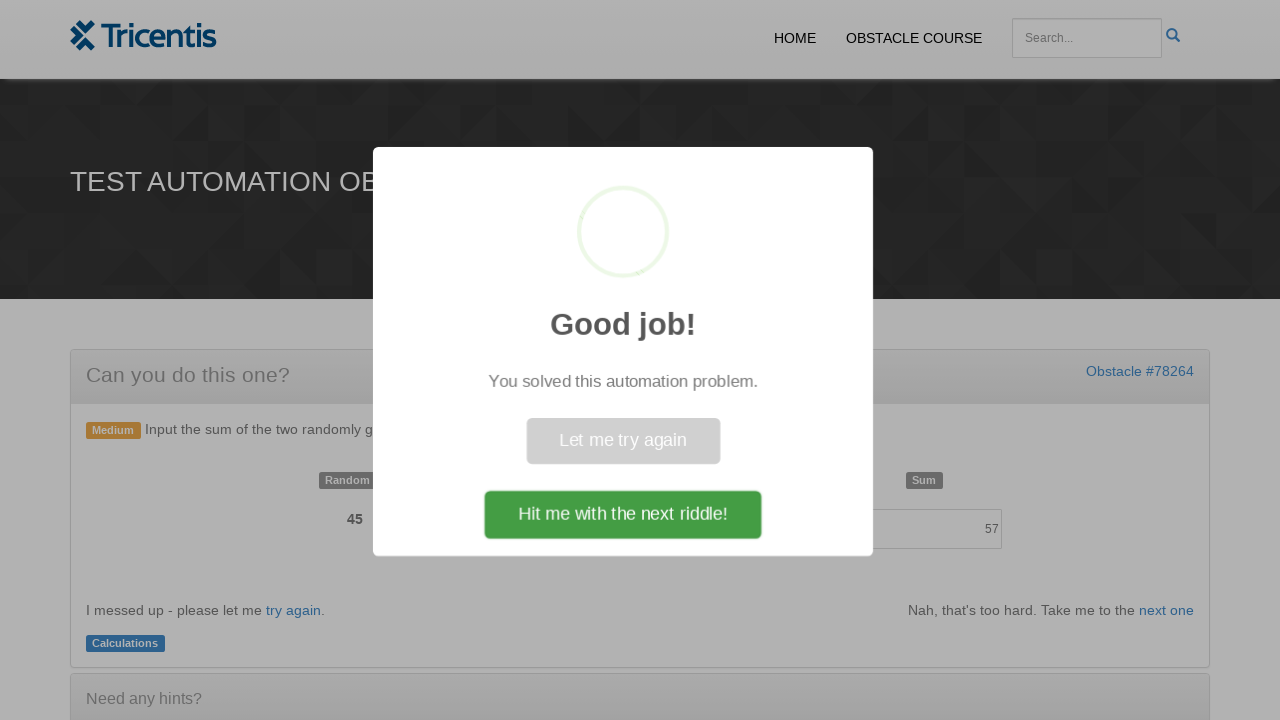

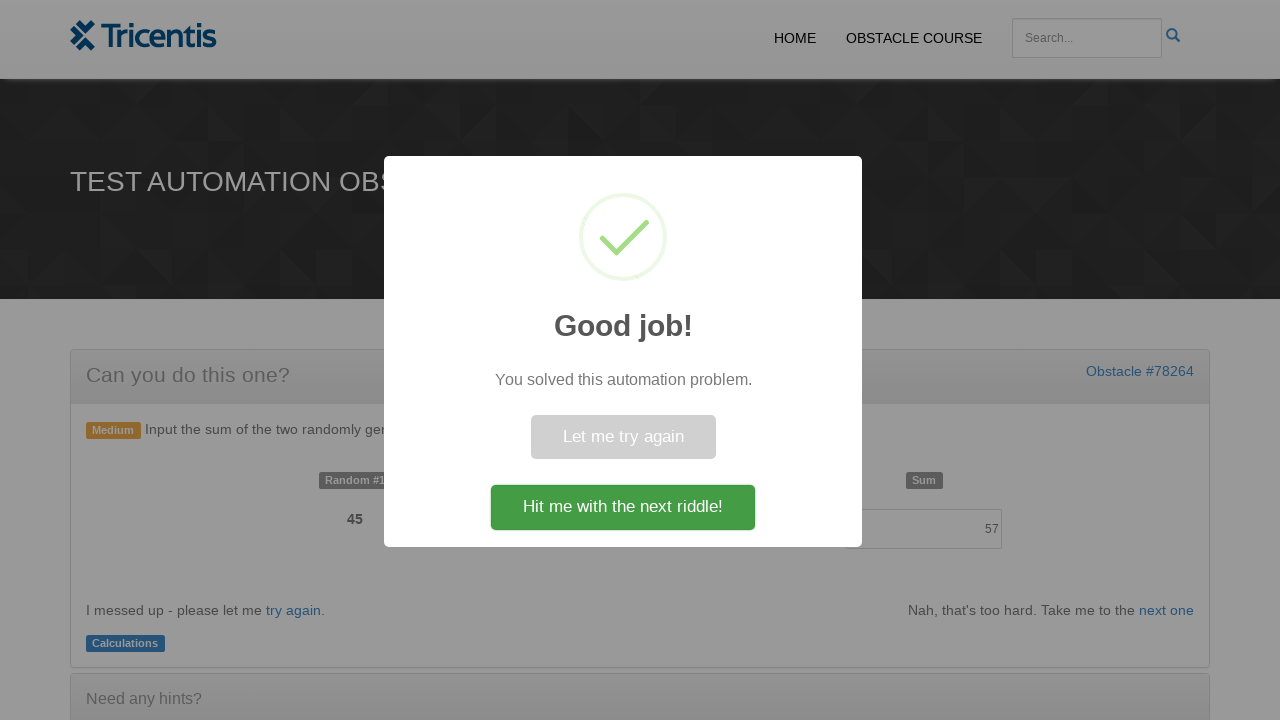